Tests the forgot password functionality by clicking the "Forgot your password?" link and entering a username on the password reset page.

Starting URL: https://opensource-demo.orangehrmlive.com/web/index.php/auth/login

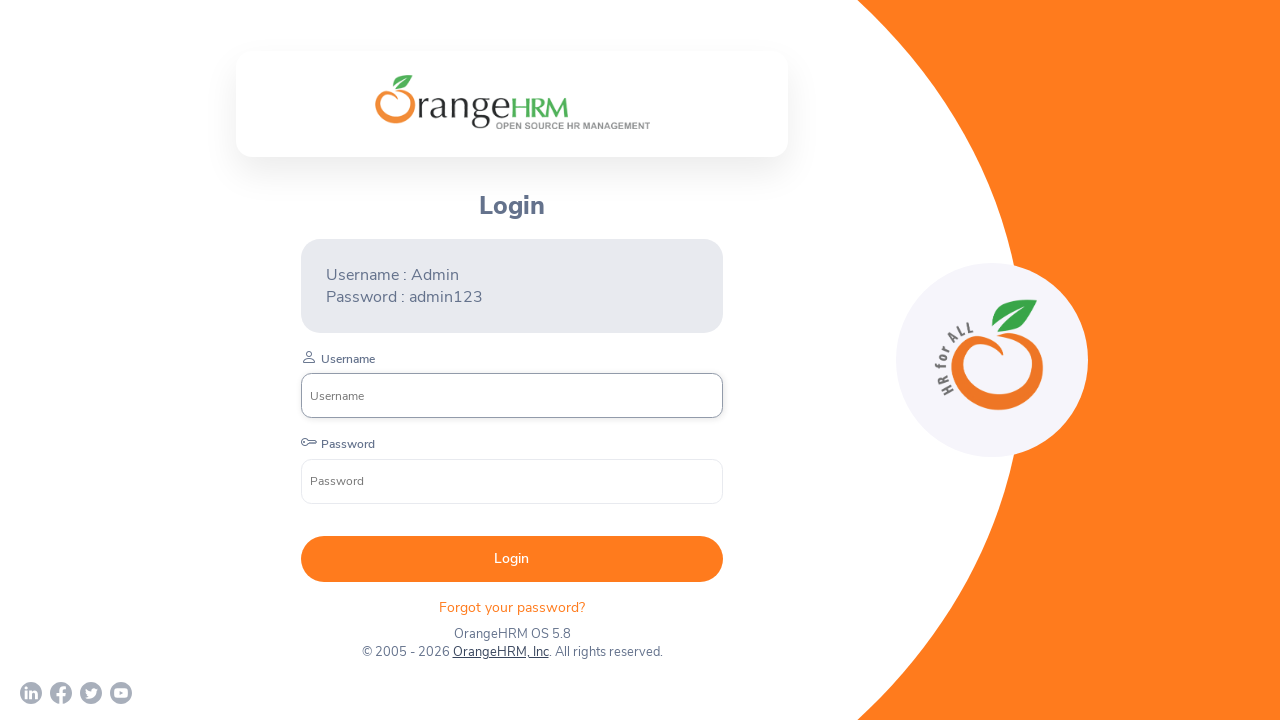

Clicked 'Forgot your password?' link at (512, 607) on xpath=//p[text()='Forgot your password? ']
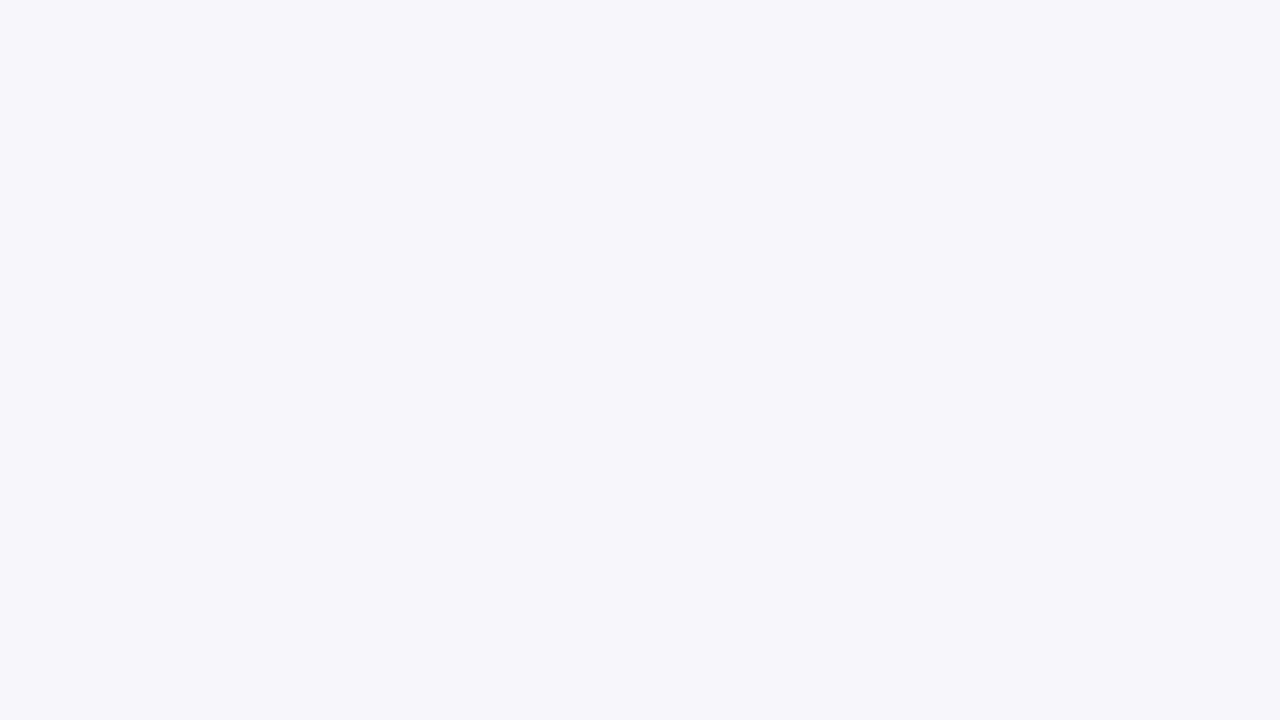

Entered username 'reyaz' on password reset page on input[name='username']
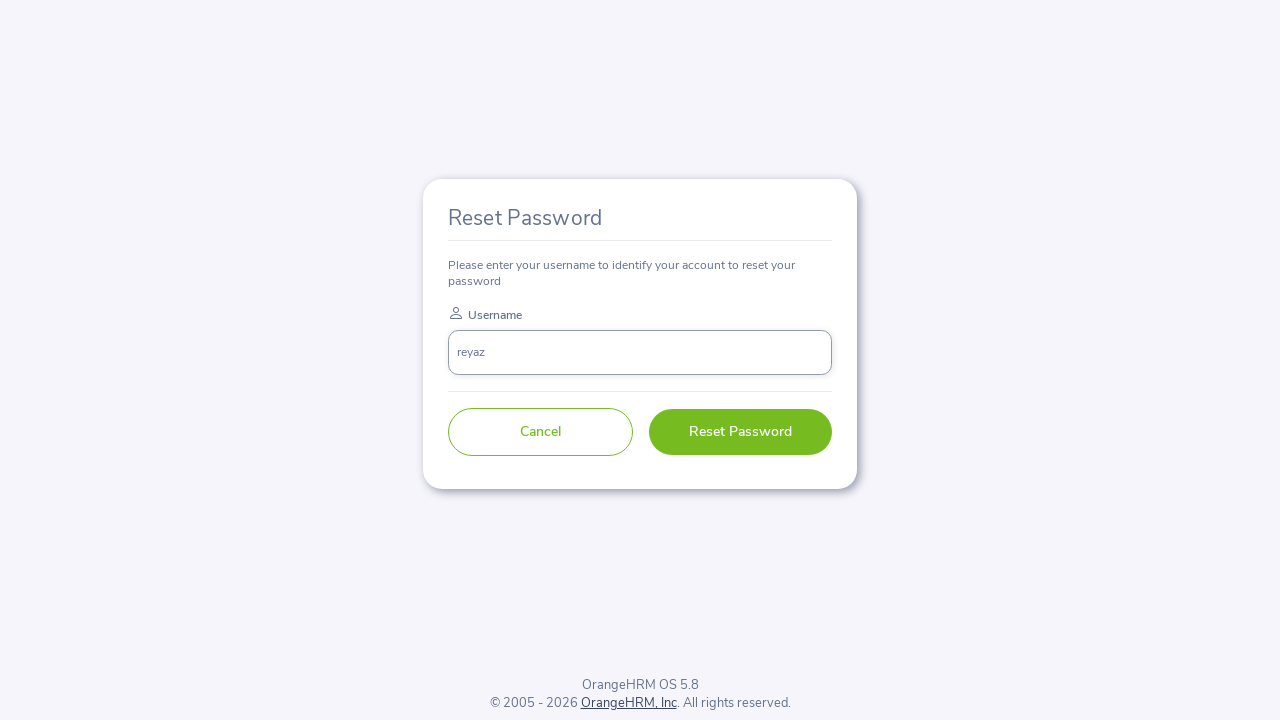

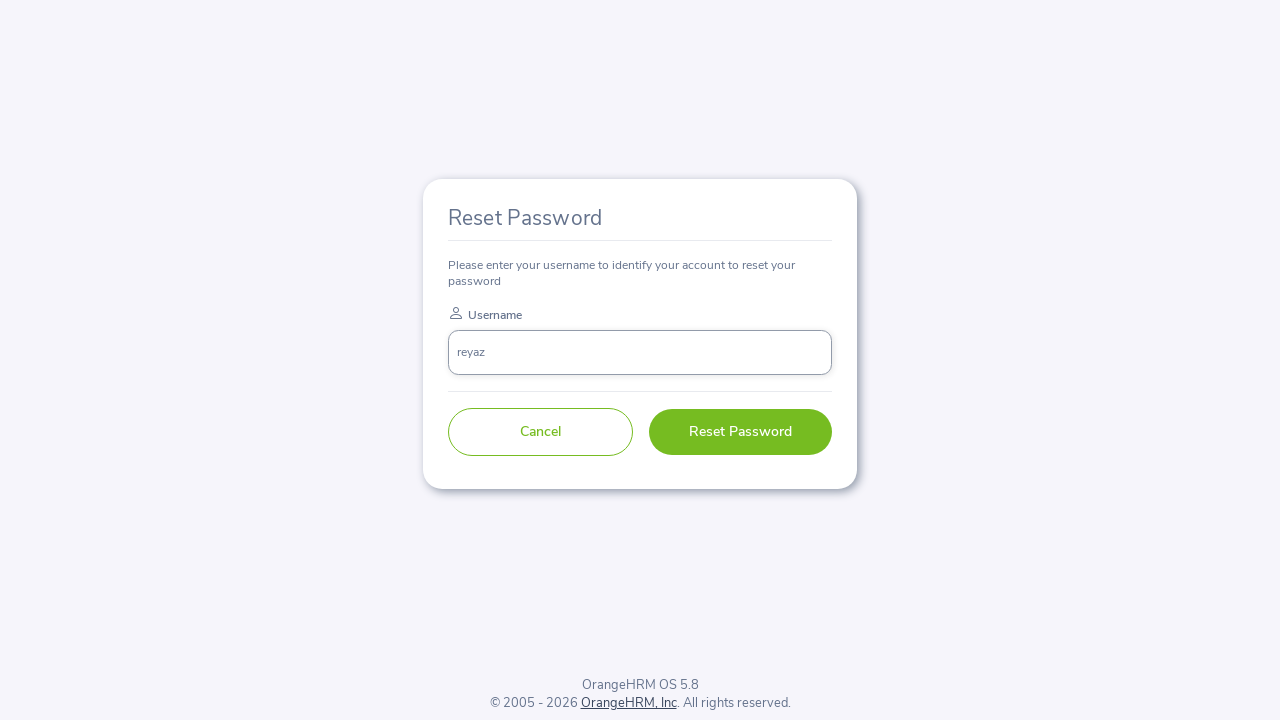